Tests various alert dialog interactions including accepting a simple alert, dismissing a confirm dialog, entering text in a prompt dialog, and handling a sweet alert by clicking its dismiss button.

Starting URL: https://www.leafground.com/alert.xhtml

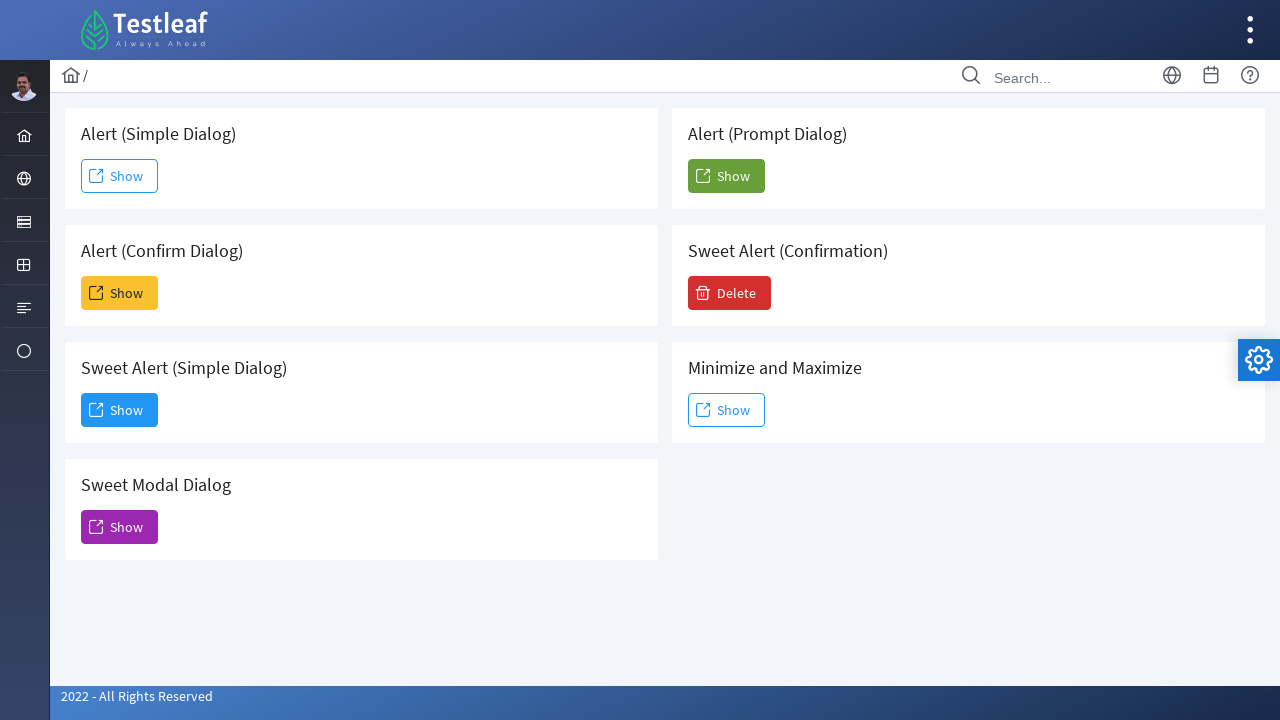

Clicked first button to trigger simple alert dialog at (120, 176) on (//button[@class='ui-button ui-widget ui-state-default ui-corner-all ui-button-t
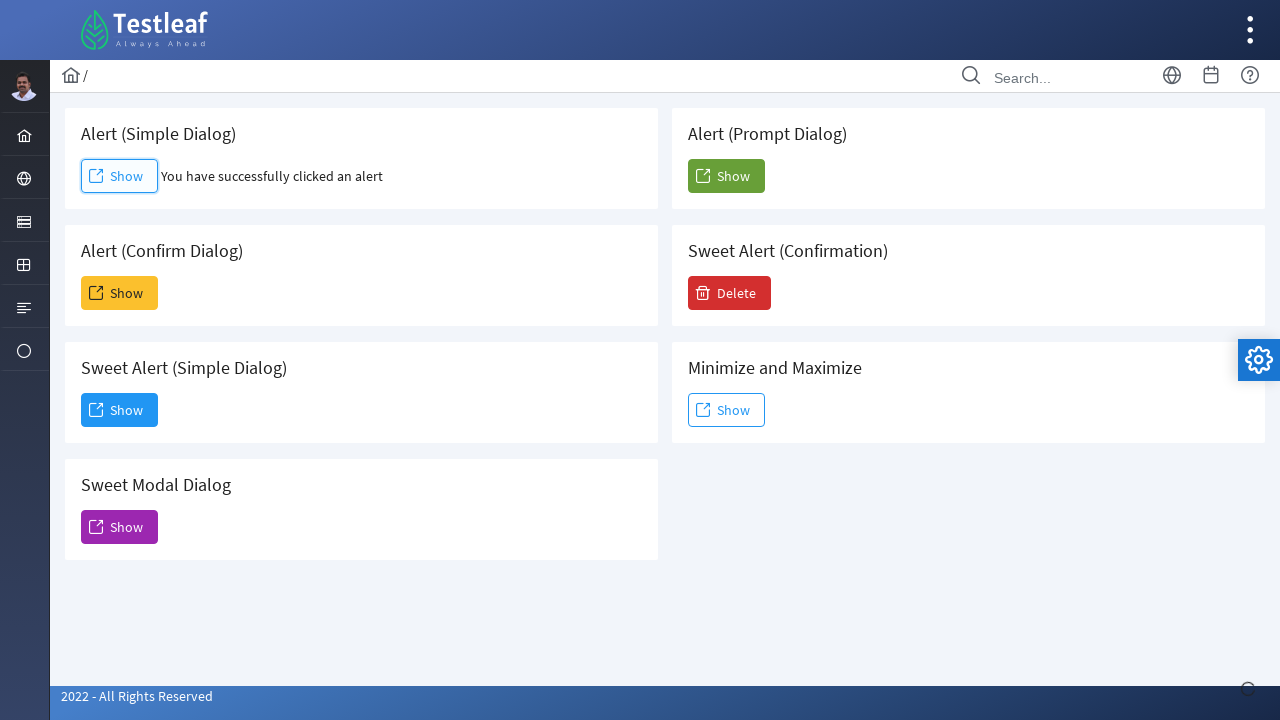

Set up dialog handler to accept alerts
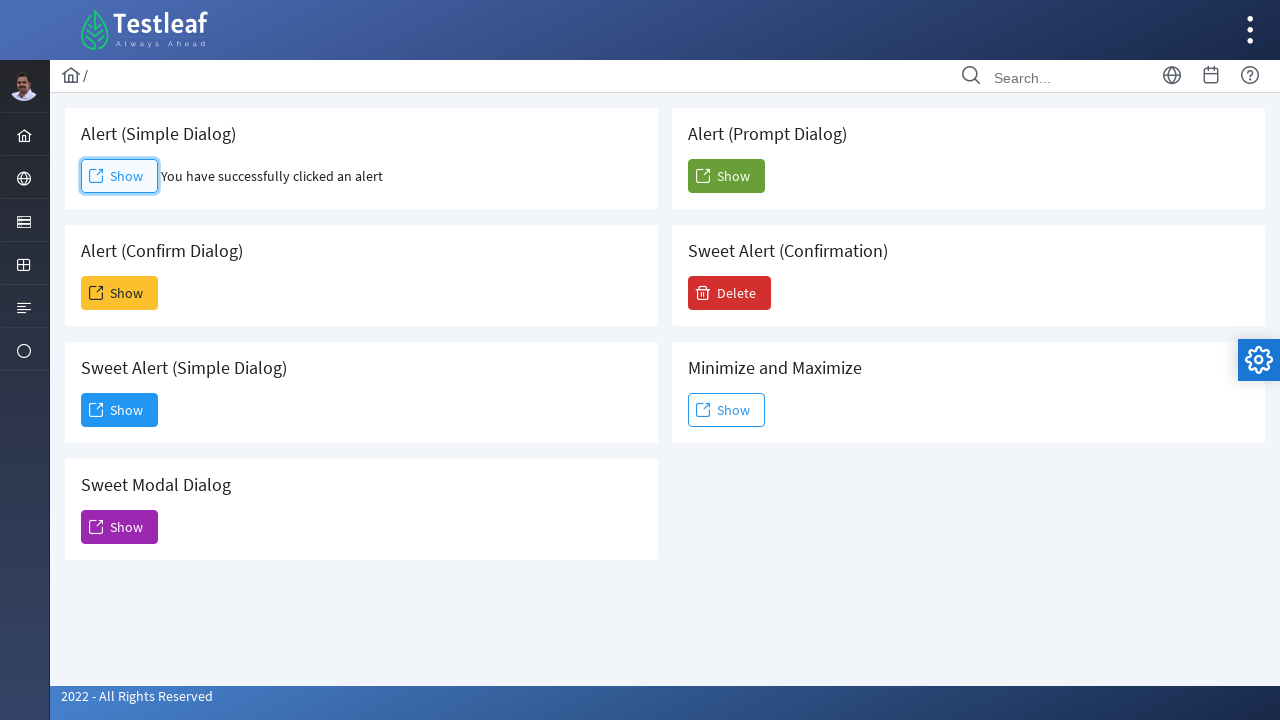

Re-clicked first button to trigger alert with handler, alert was accepted at (726, 410) on (//button[@class='ui-button ui-widget ui-state-default ui-corner-all ui-button-t
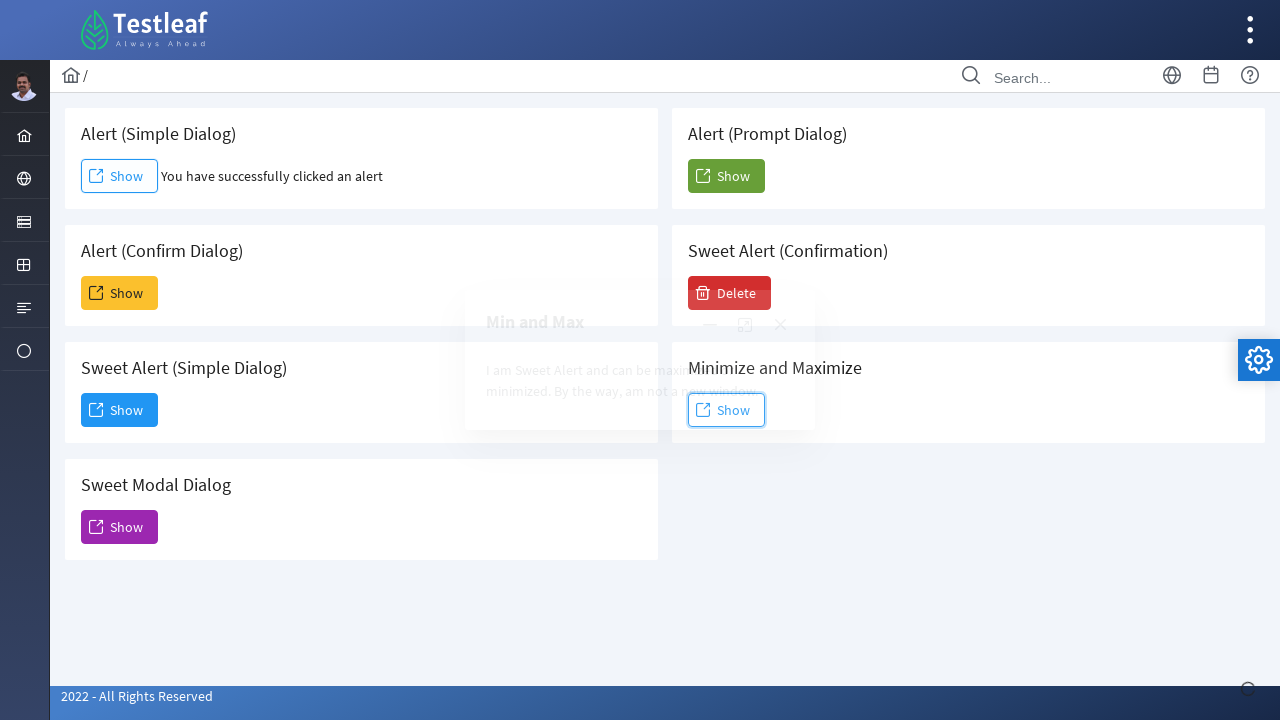

Set up dialog handler to dismiss confirm dialogs
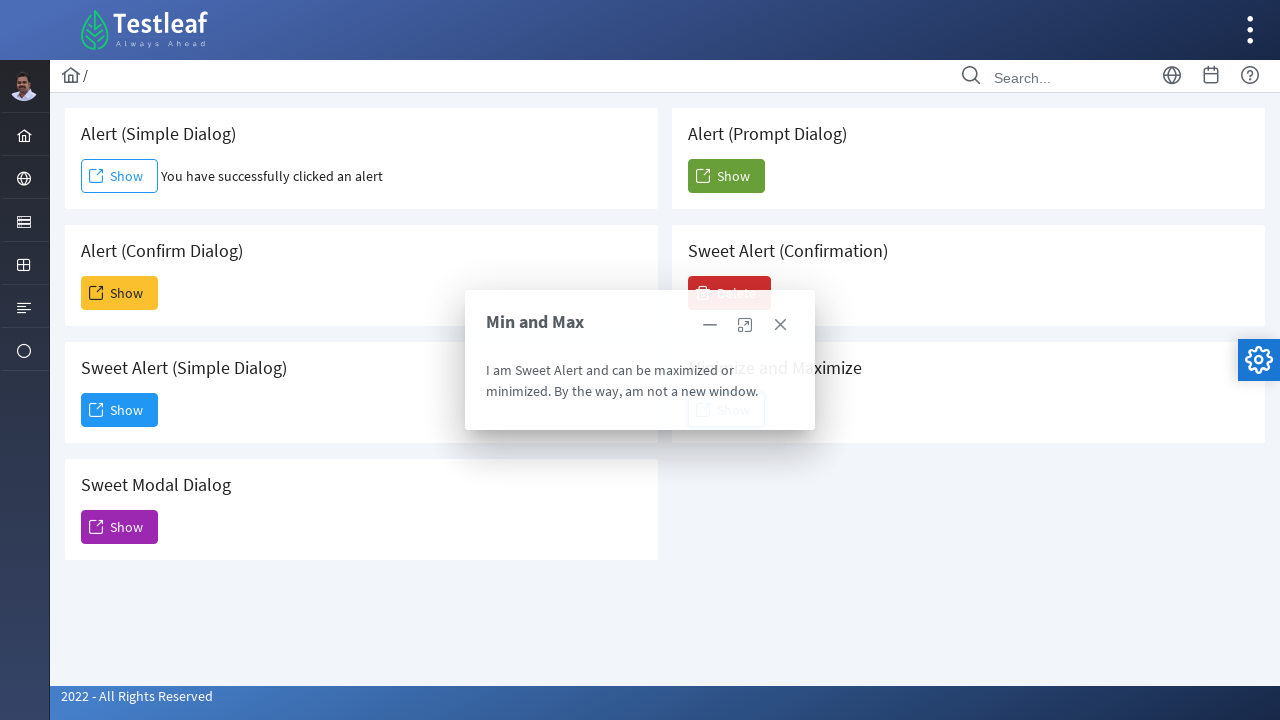

Clicked confirm dialog button, dialog was dismissed at (120, 293) on (//span[@class='ui-button-text ui-c'])[2]
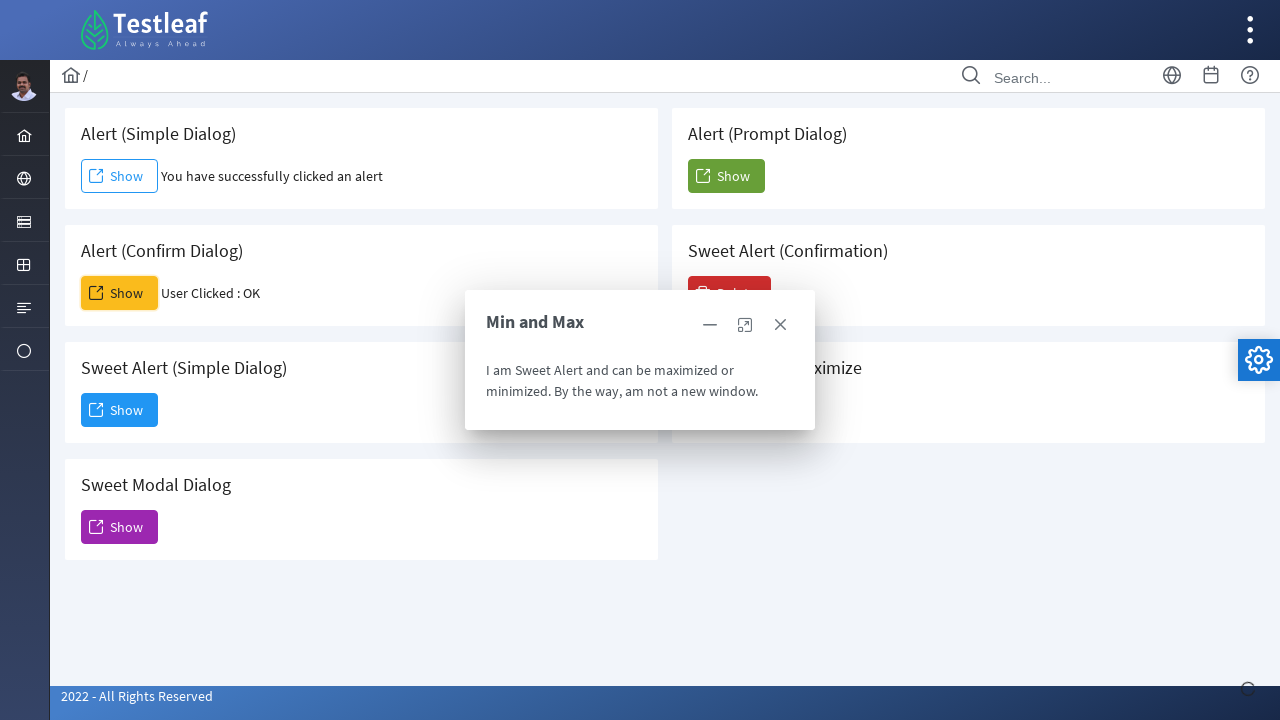

Set up dialog handler to accept prompt dialogs with text 'Successfully Typed'
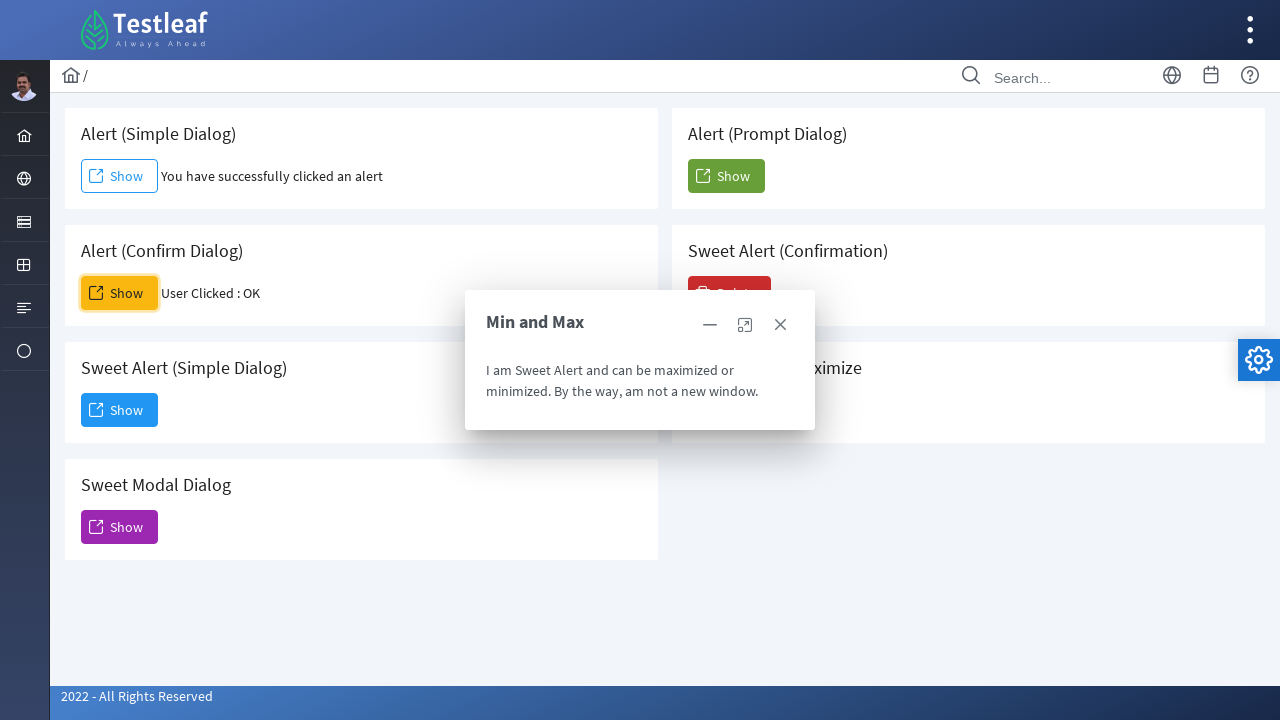

Clicked prompt dialog button, text was entered and dialog was accepted at (726, 176) on (//span[text()='Show'])[5]
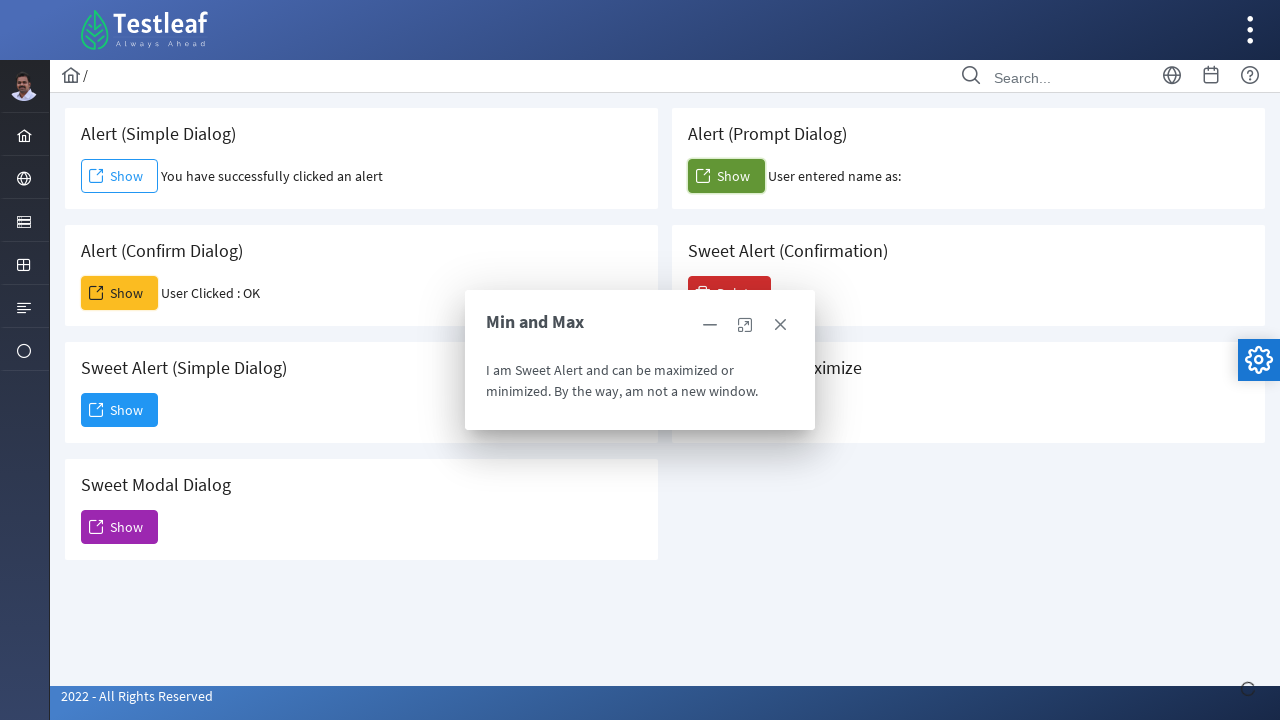

Waited 500ms for prompt dialog to be handled
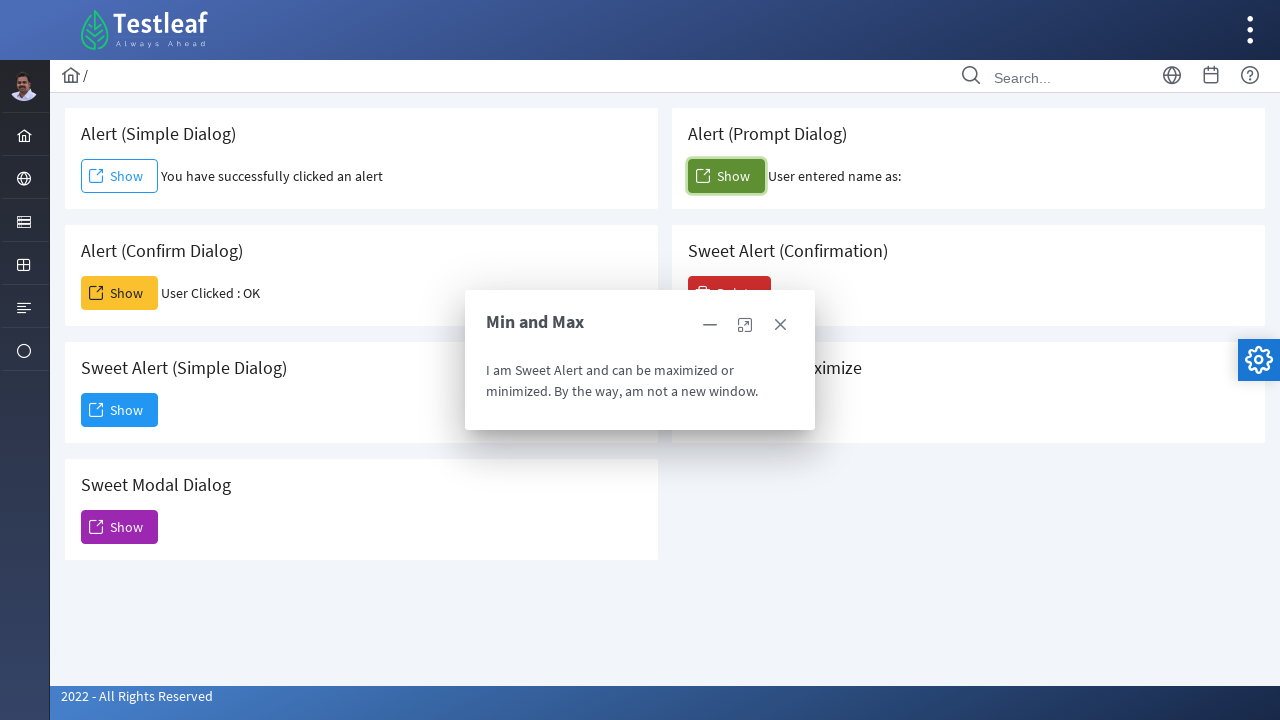

Clicked button to trigger sweet alert dialog at (120, 410) on xpath=//button[@class='ui-button ui-widget ui-state-default ui-corner-all ui-but
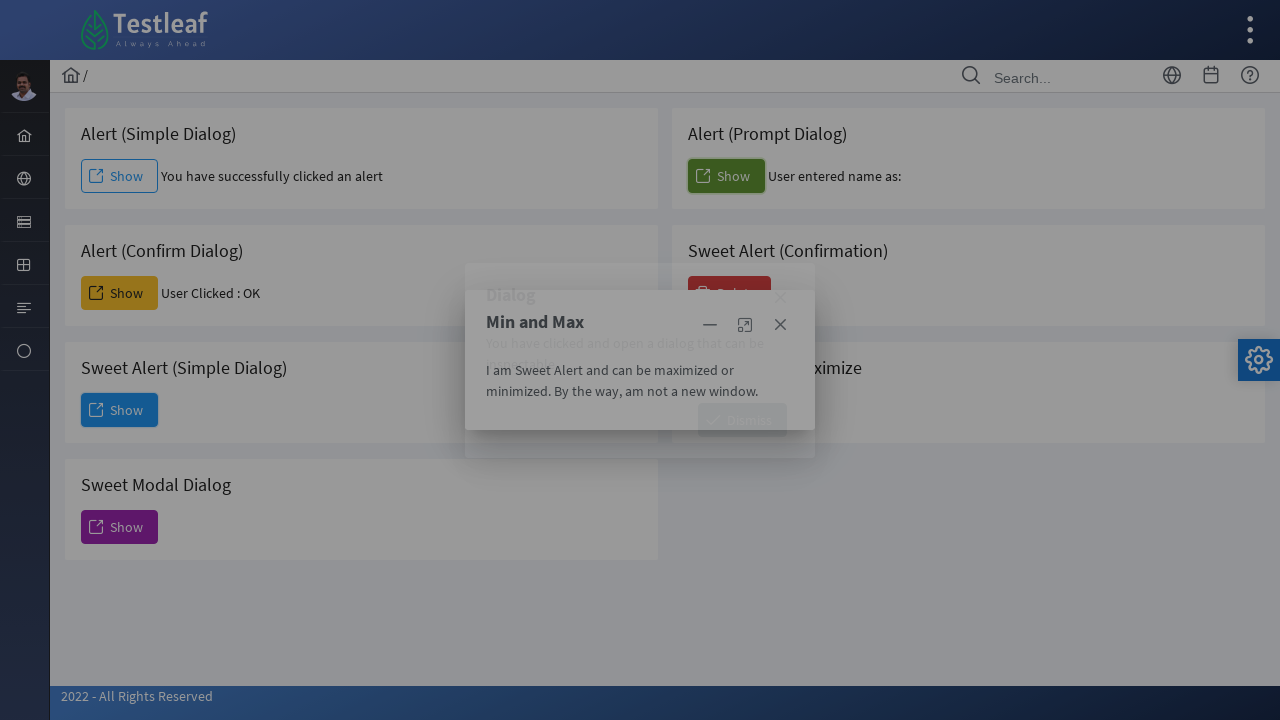

Sweet alert dismiss button appeared and is ready
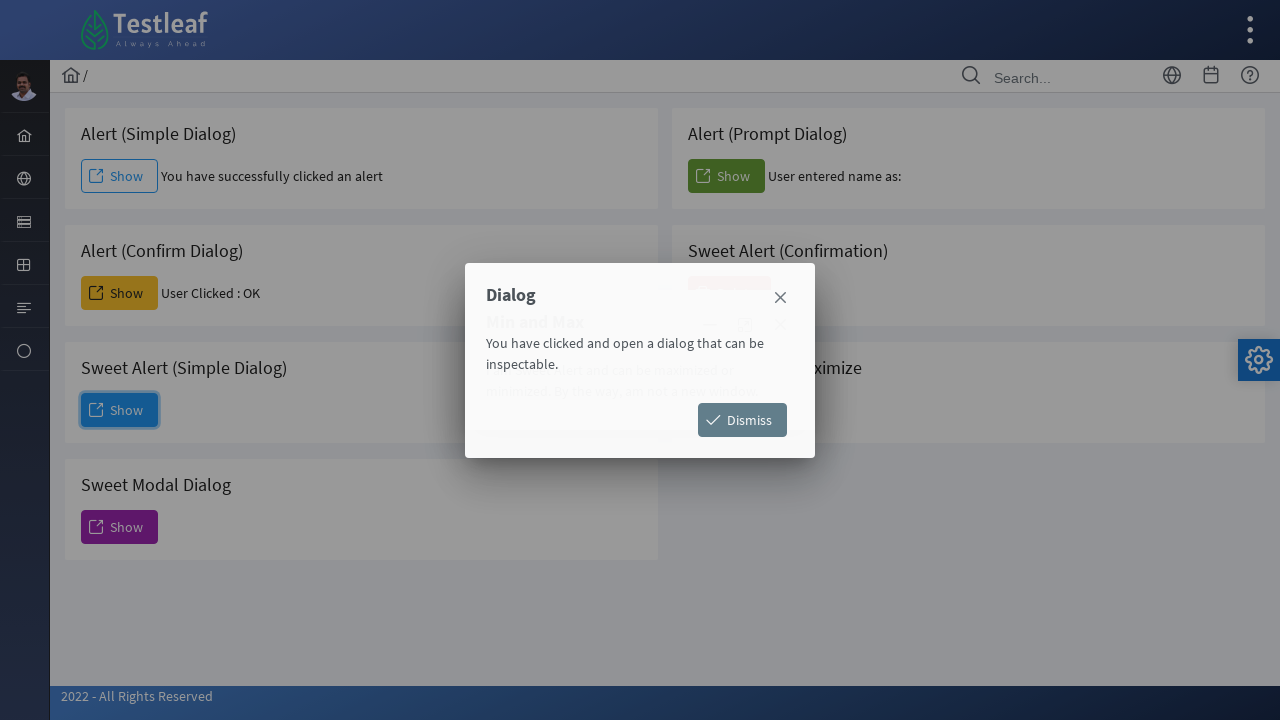

Clicked sweet alert dismiss button to close the dialog at (742, 420) on xpath=//button[@class='ui-button ui-widget ui-state-default ui-corner-all ui-but
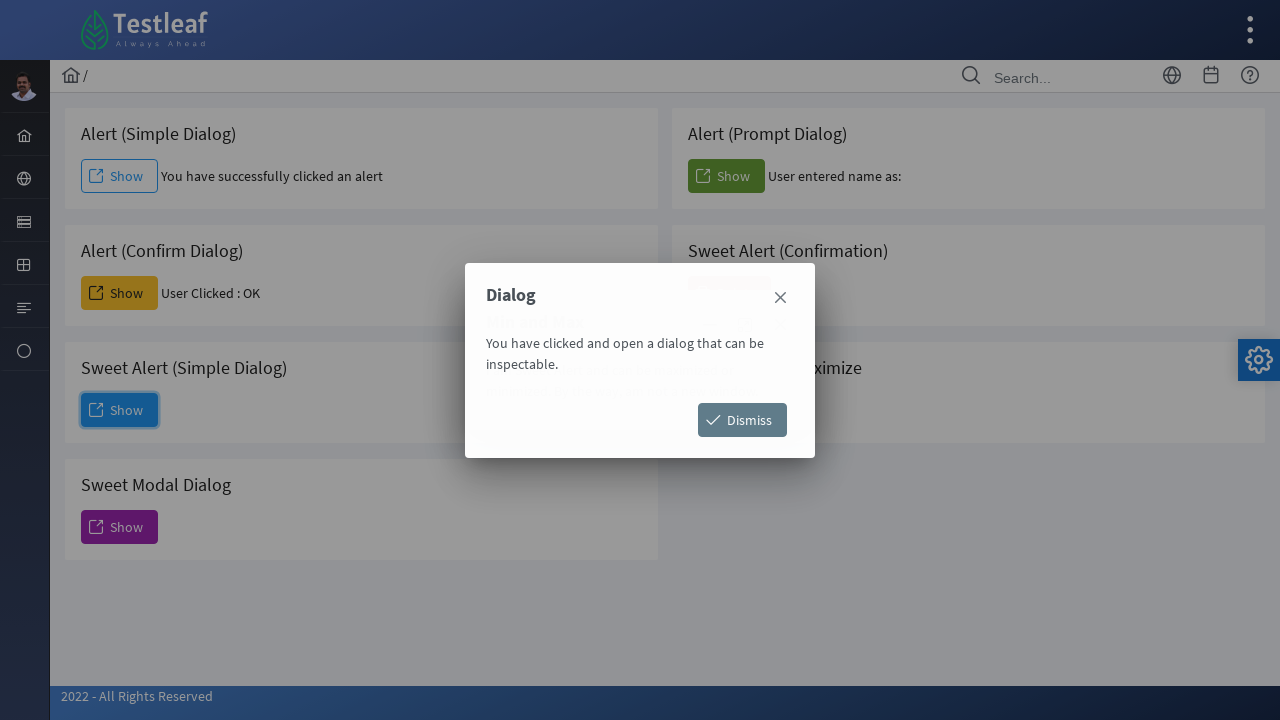

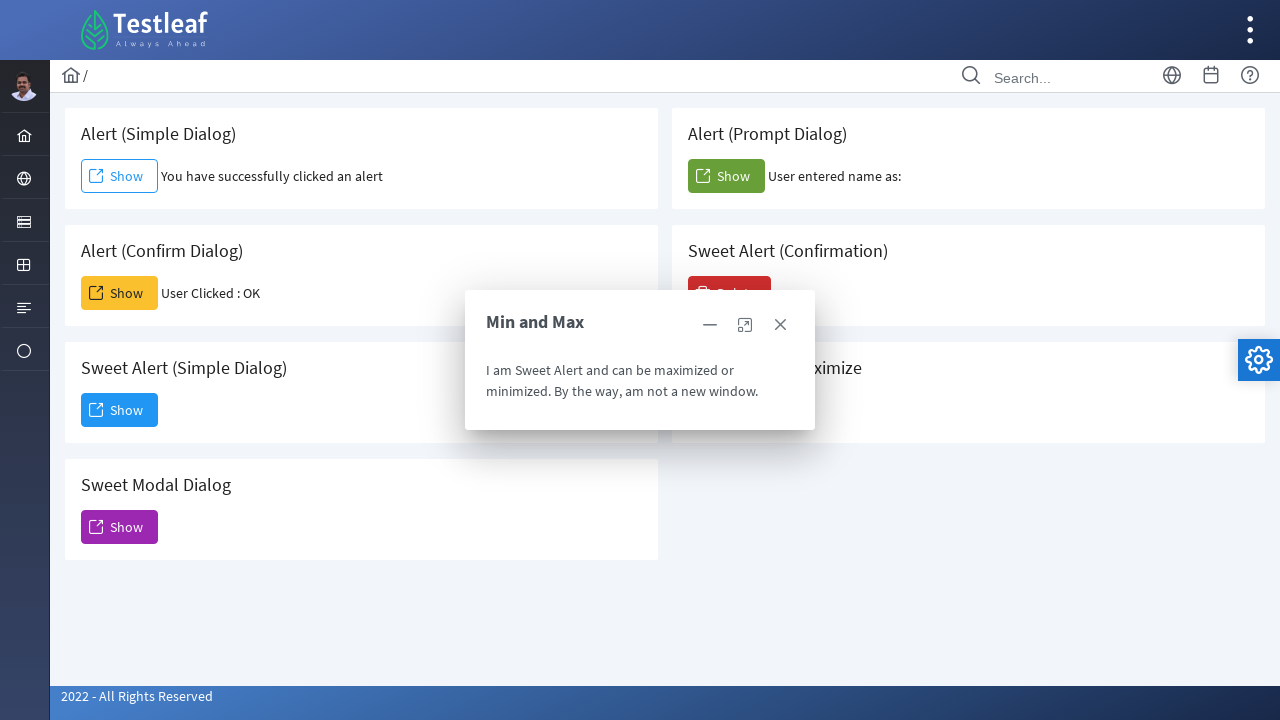